Tests form controls including checkboxes, radio buttons, and show/hide functionality on an automation practice page

Starting URL: https://rahulshettyacademy.com/AutomationPractice/

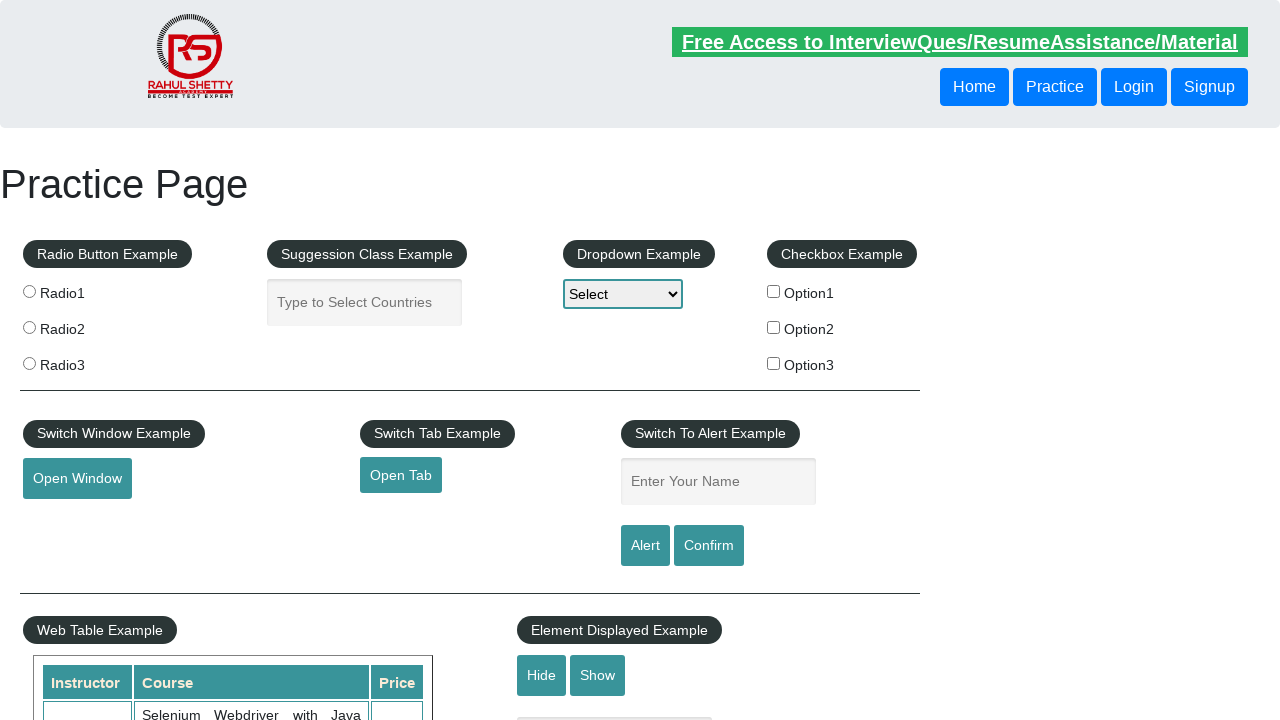

Located all checkbox elements on the page
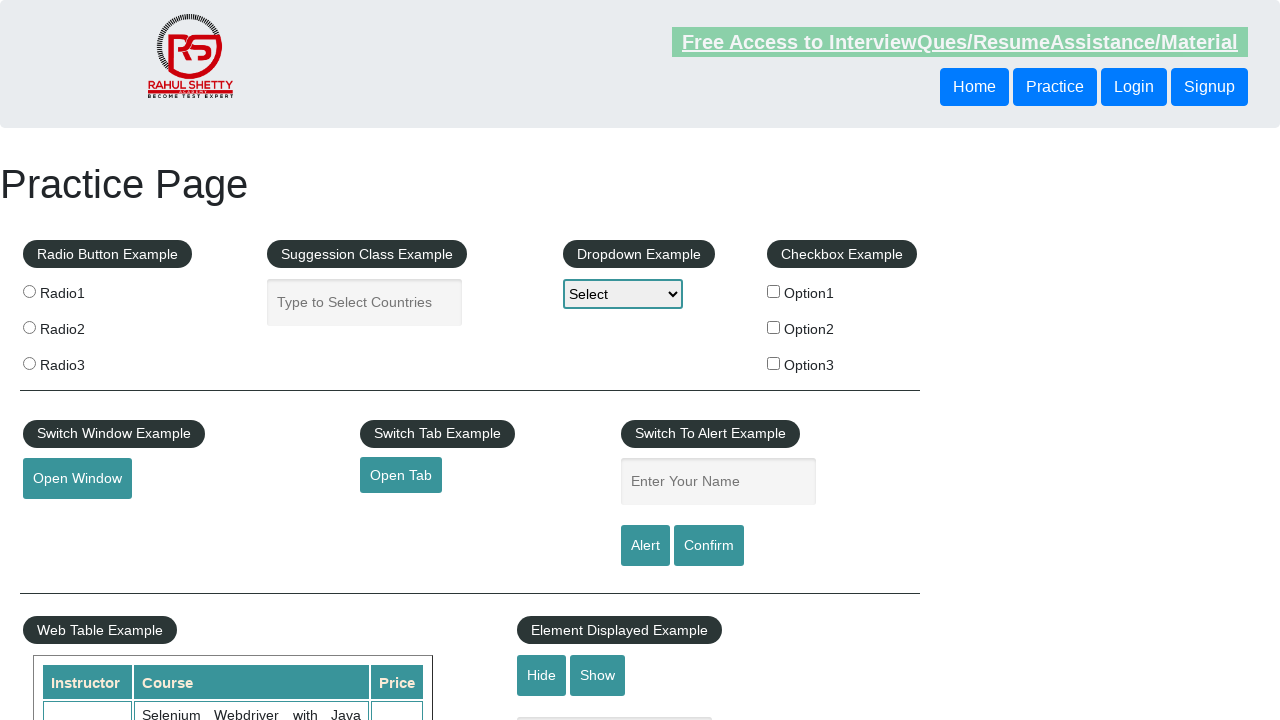

Retrieved checkbox element at index 0
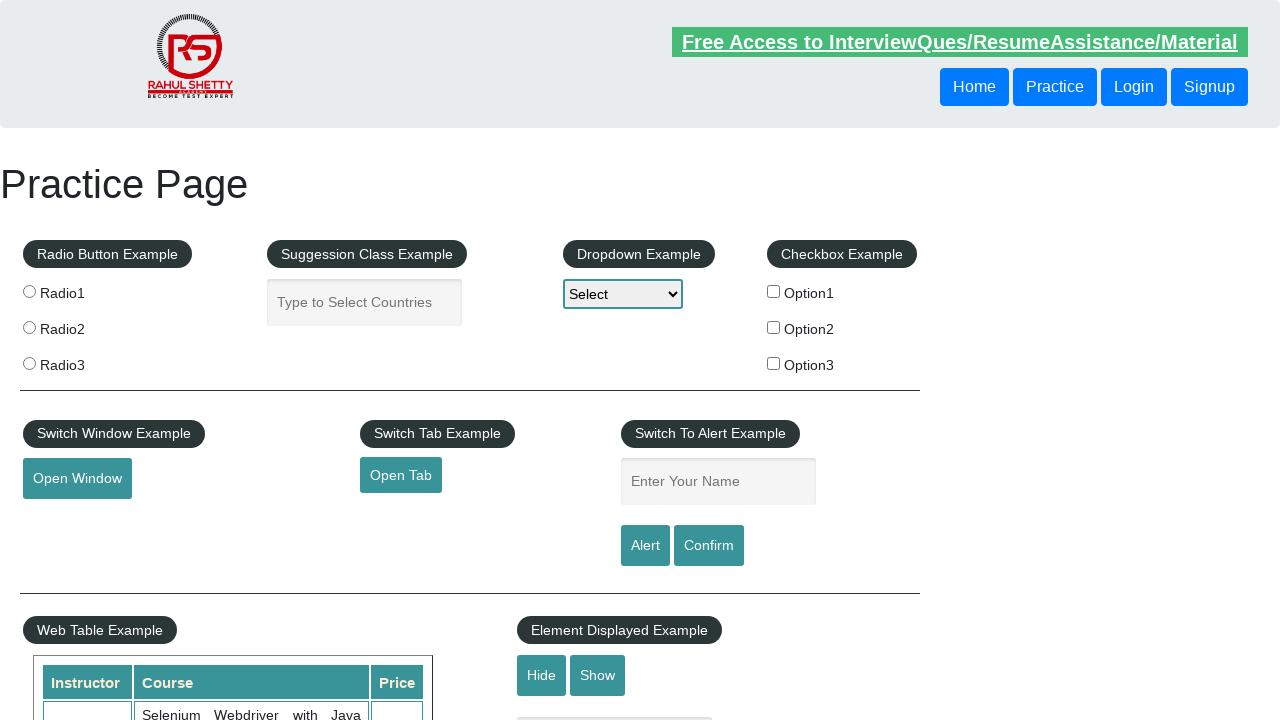

Retrieved checkbox element at index 1
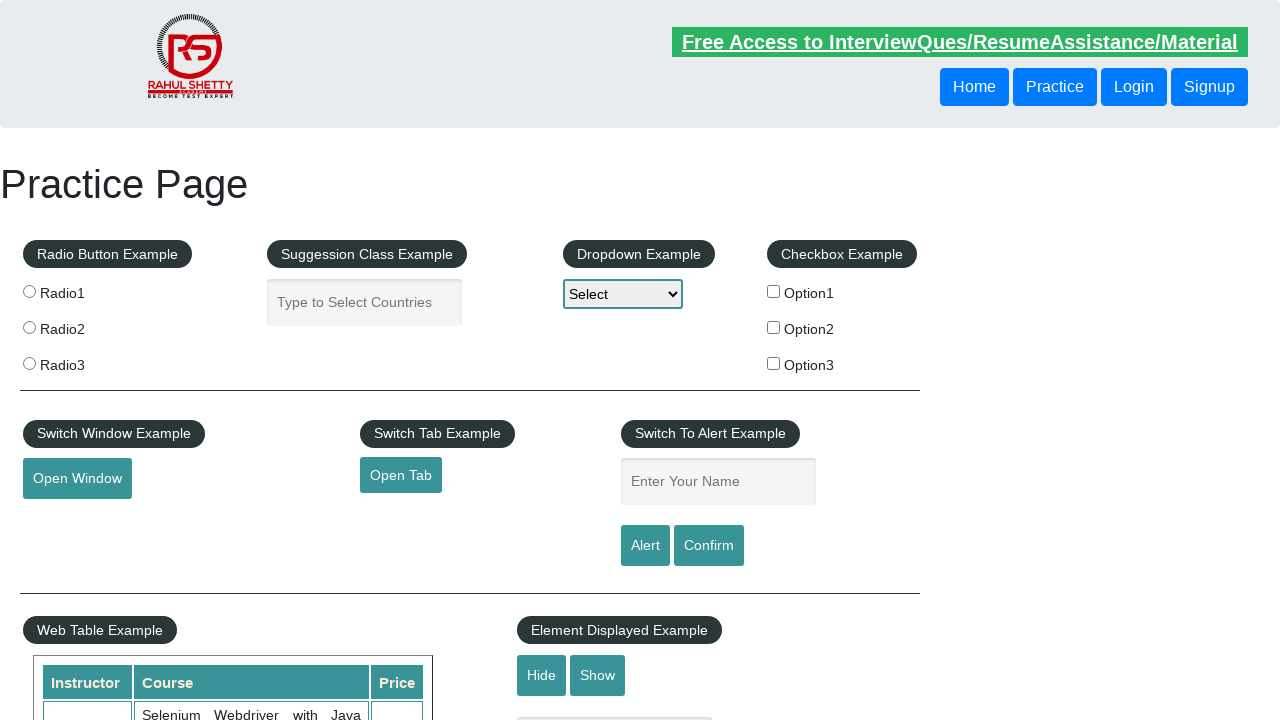

Clicked checkbox with value='option2' at (774, 327) on xpath=//input[@type='checkbox'] >> nth=1
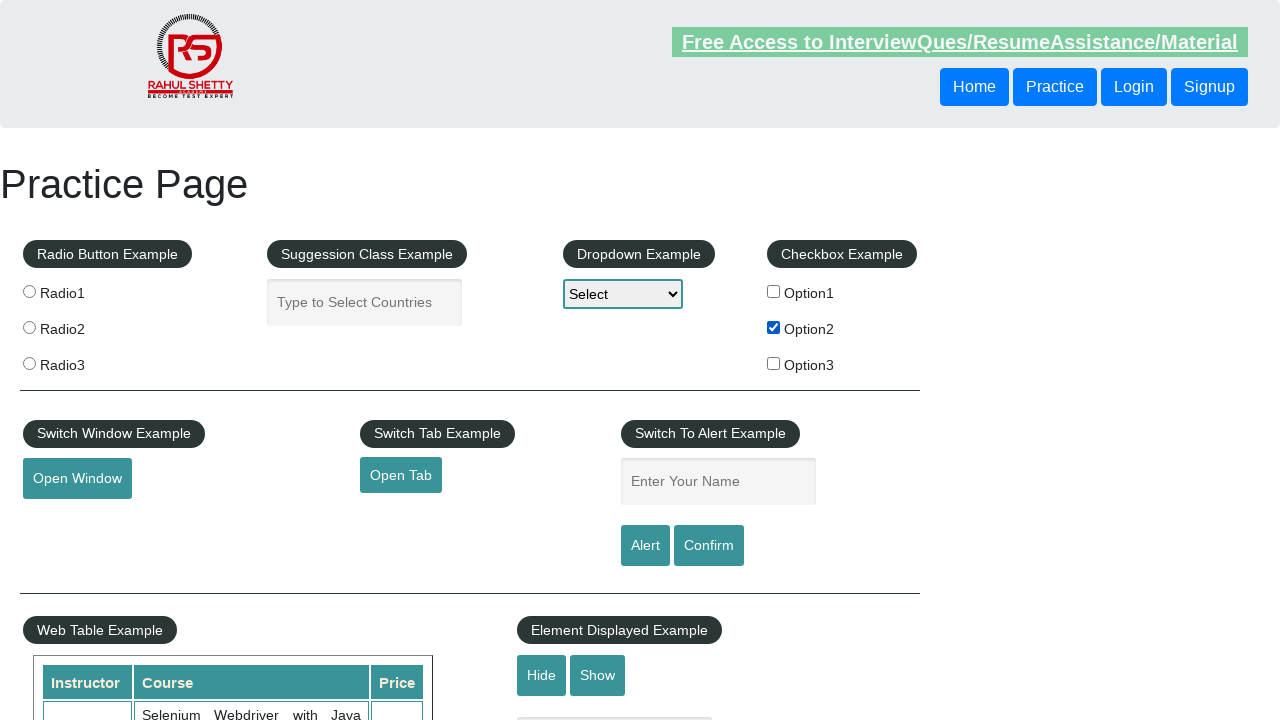

Located all radio button elements with name='radioButton'
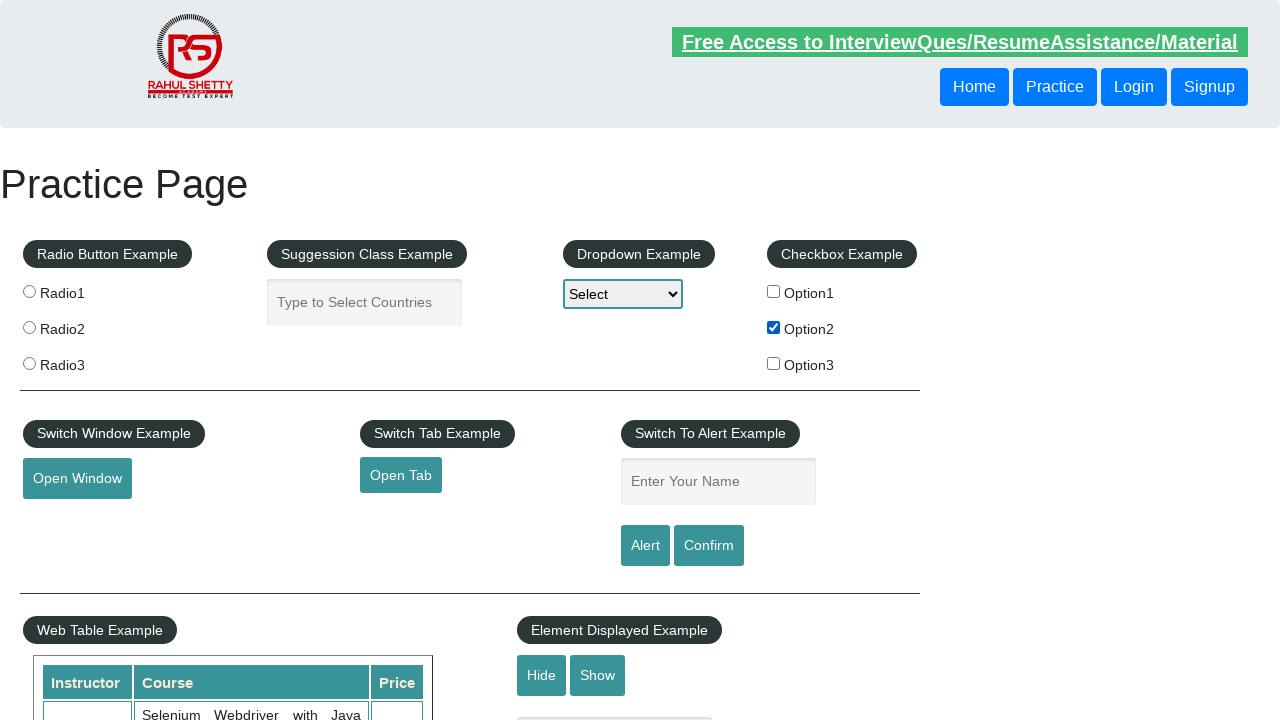

Clicked the third radio button (index 2) at (29, 363) on input[name='radioButton'] >> nth=2
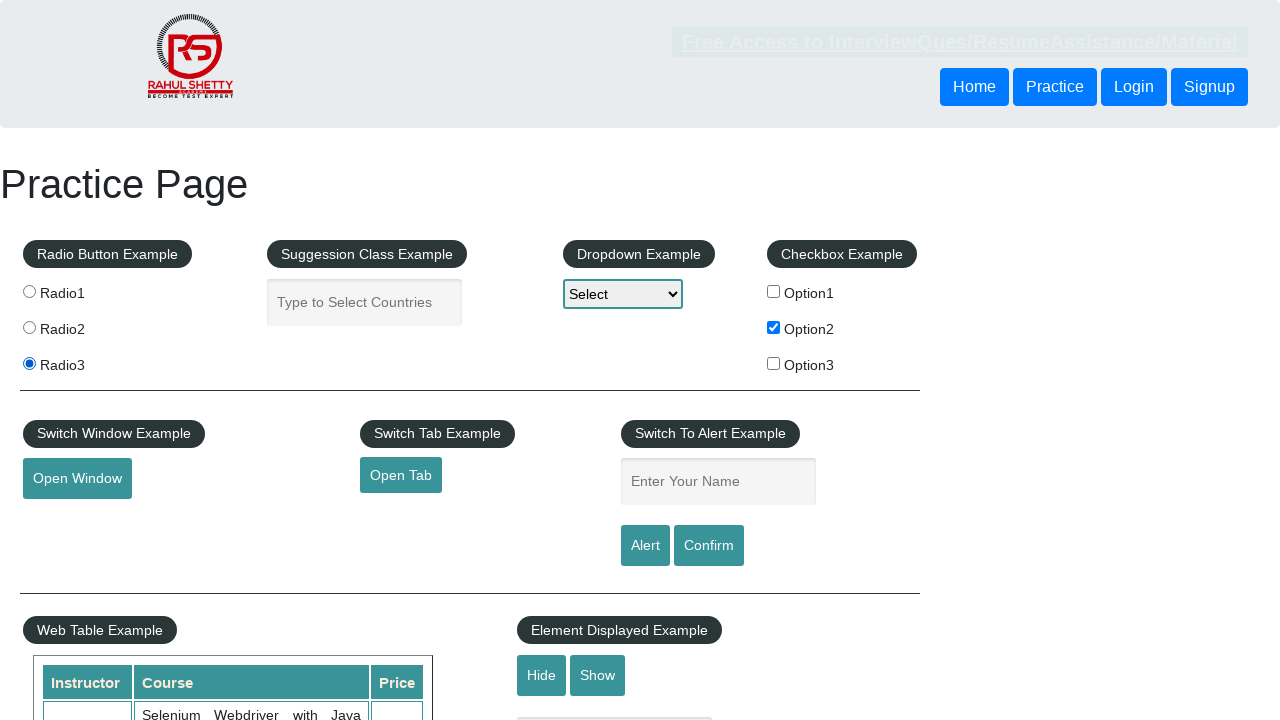

Clicked hide button to hide the text box at (542, 675) on #hide-textbox
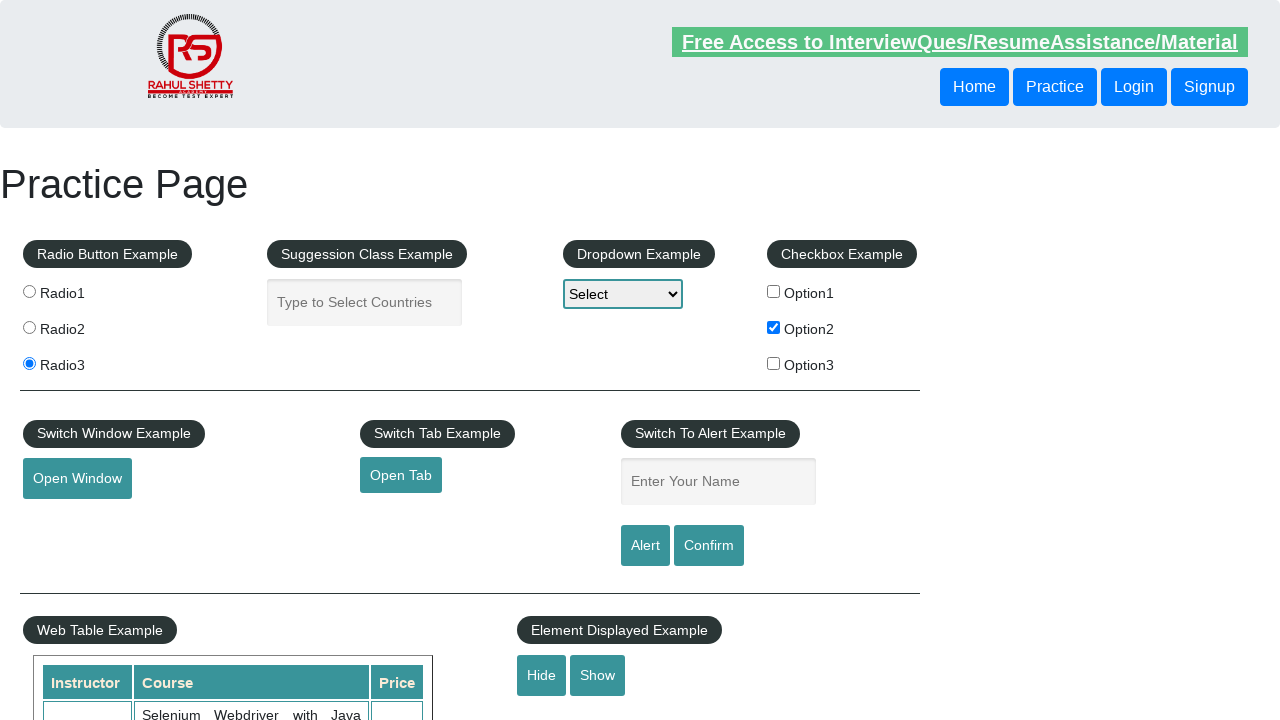

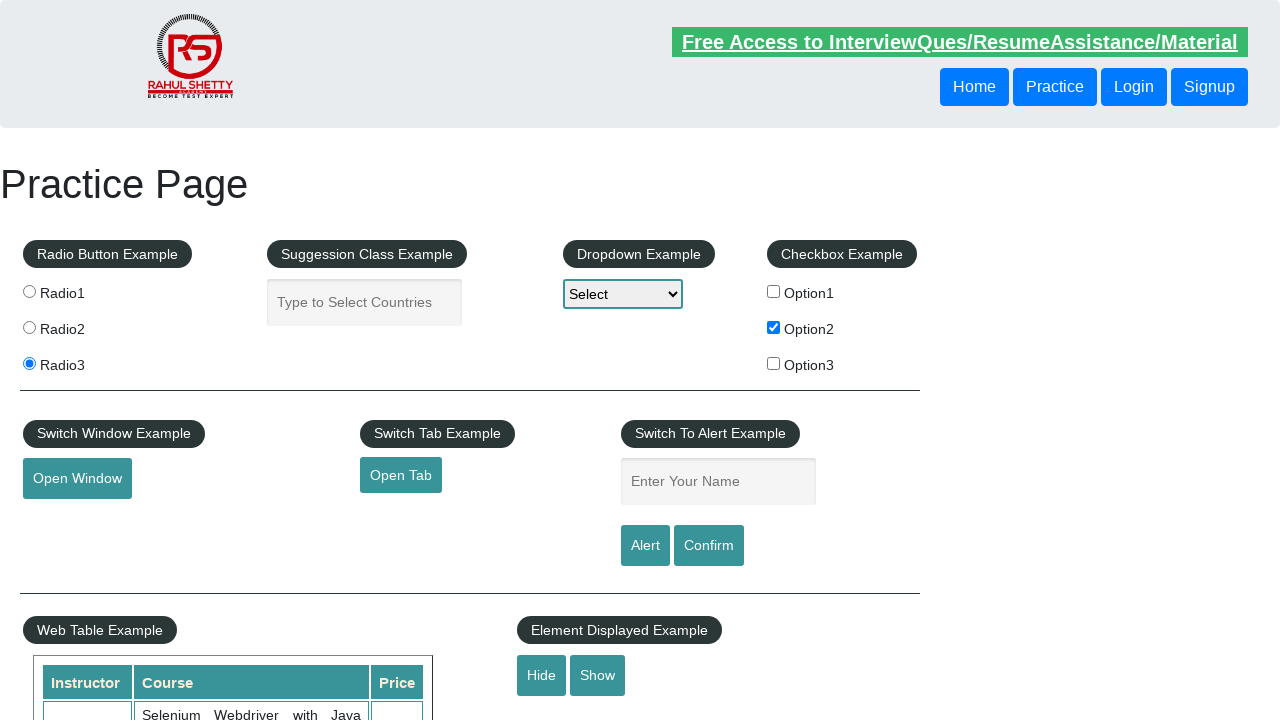